Tests clicking element using comma-separated CSS selectors (OR condition)

Starting URL: https://academy.naveenautomationlabs.com/

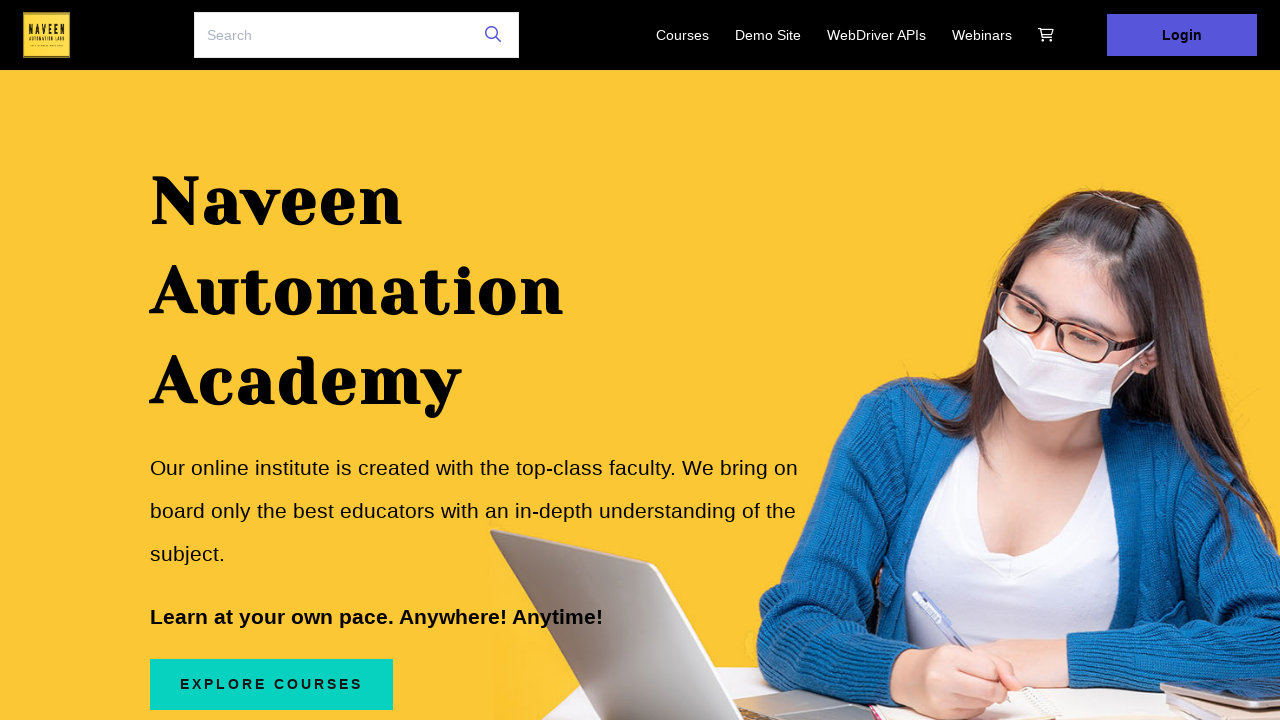

Clicked login link using comma-separated CSS selector (OR condition) at (1182, 35) on a:has-text('Login'), a:has-text('login')
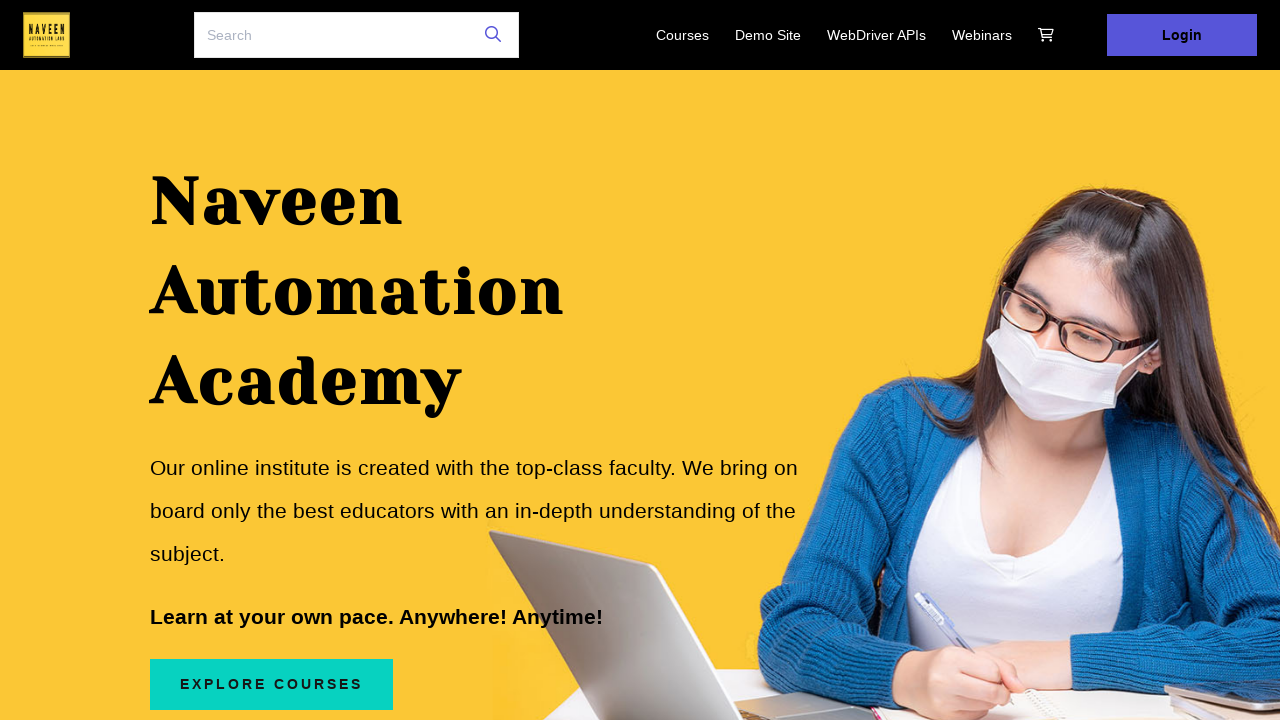

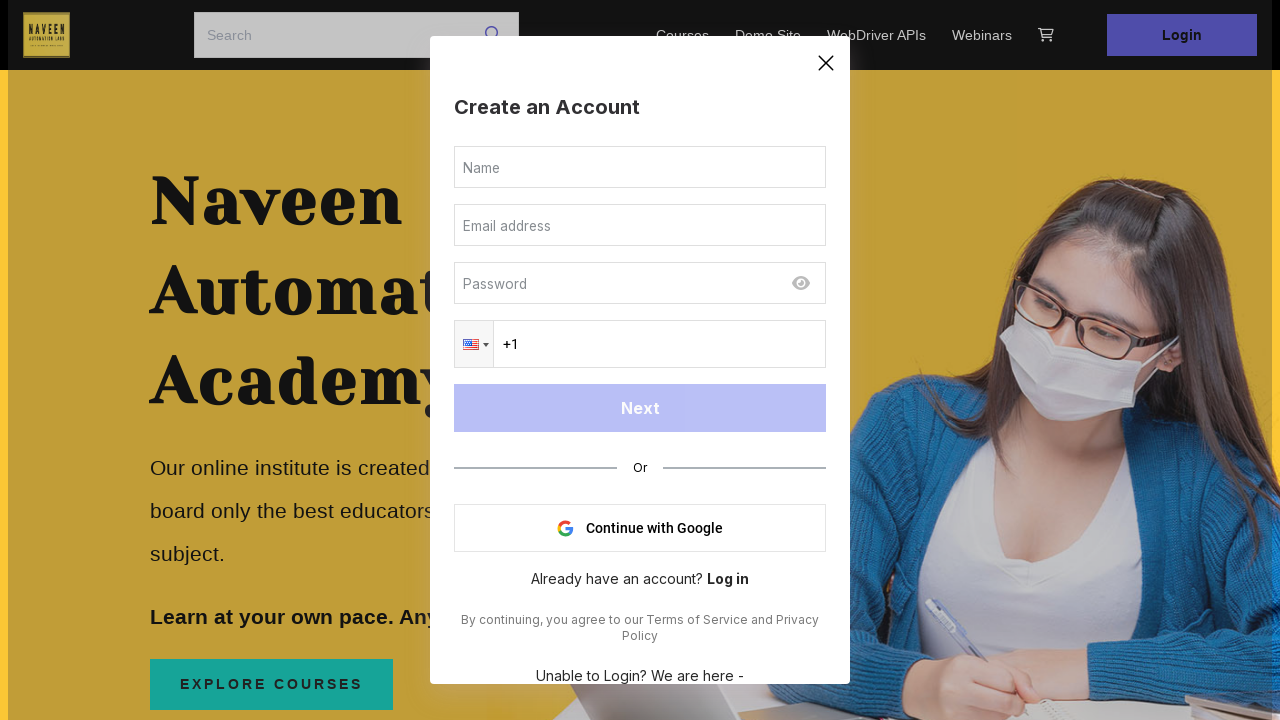